Tests confirm box by clicking the confirm button and dismissing it

Starting URL: https://testpages.herokuapp.com/styled/alerts/alert-test.html

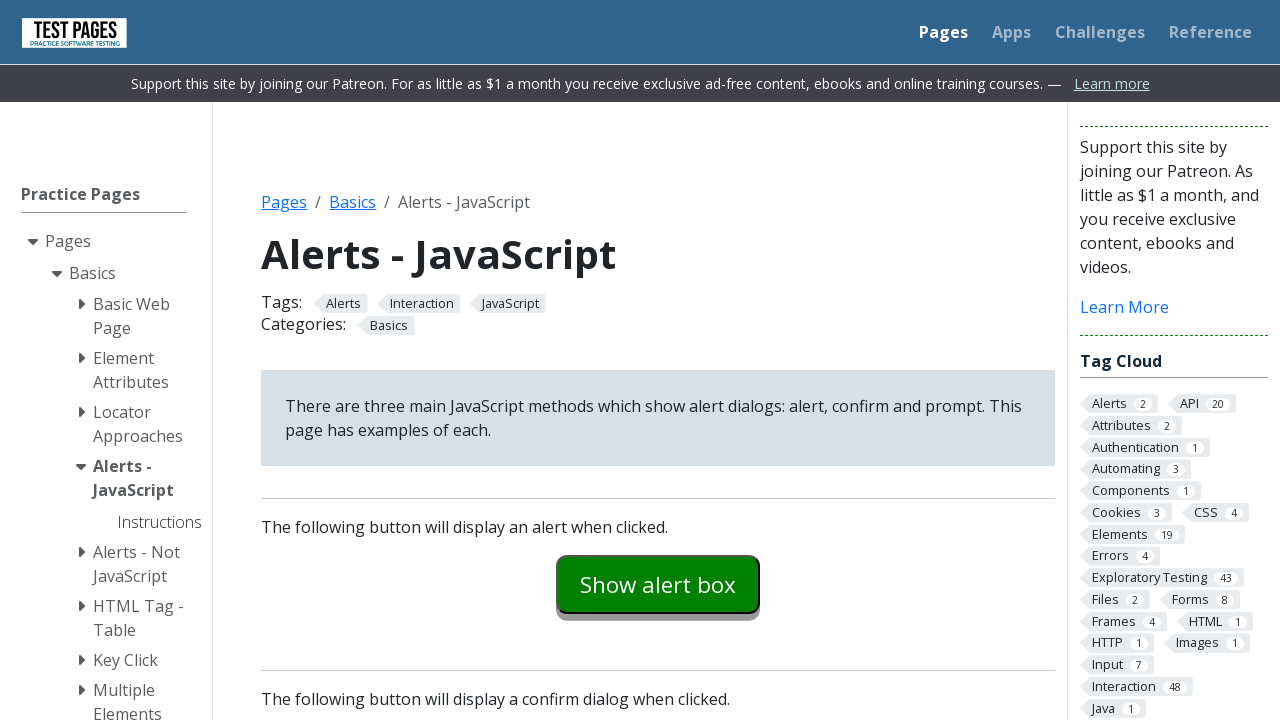

Clicked the confirm button at (658, 360) on #confirmexample
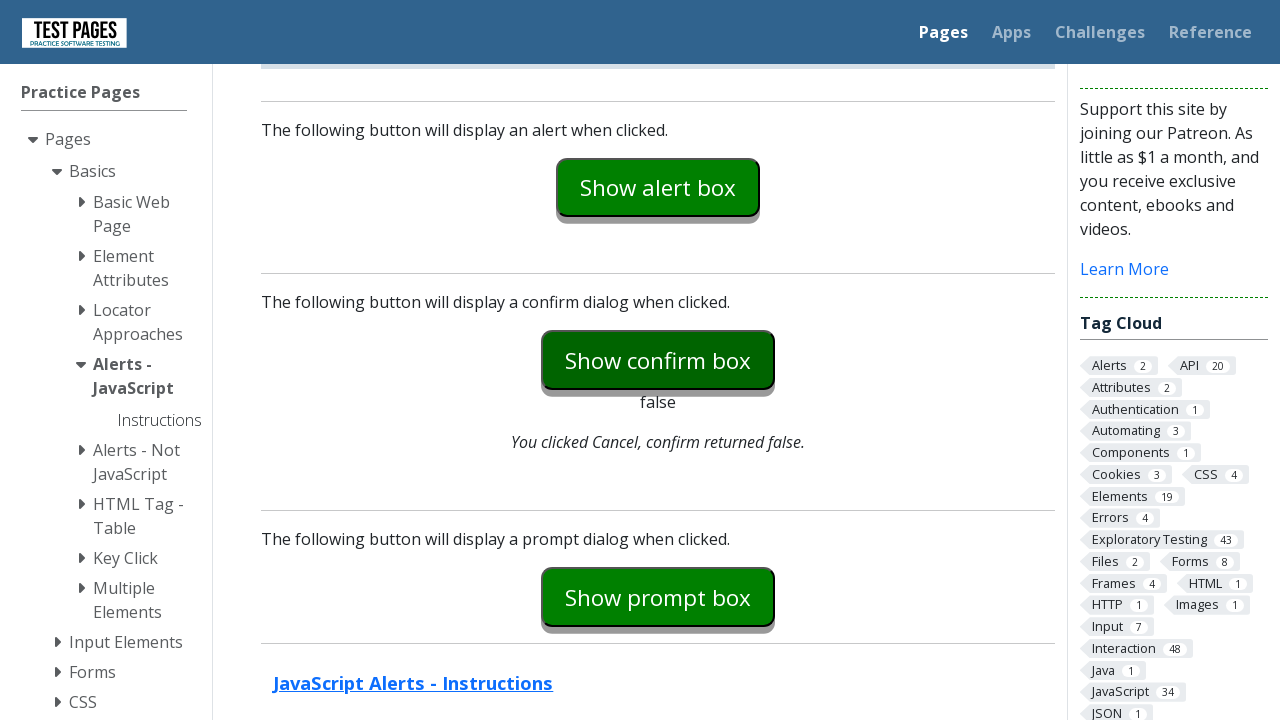

Set up dialog handler to dismiss confirm dialog
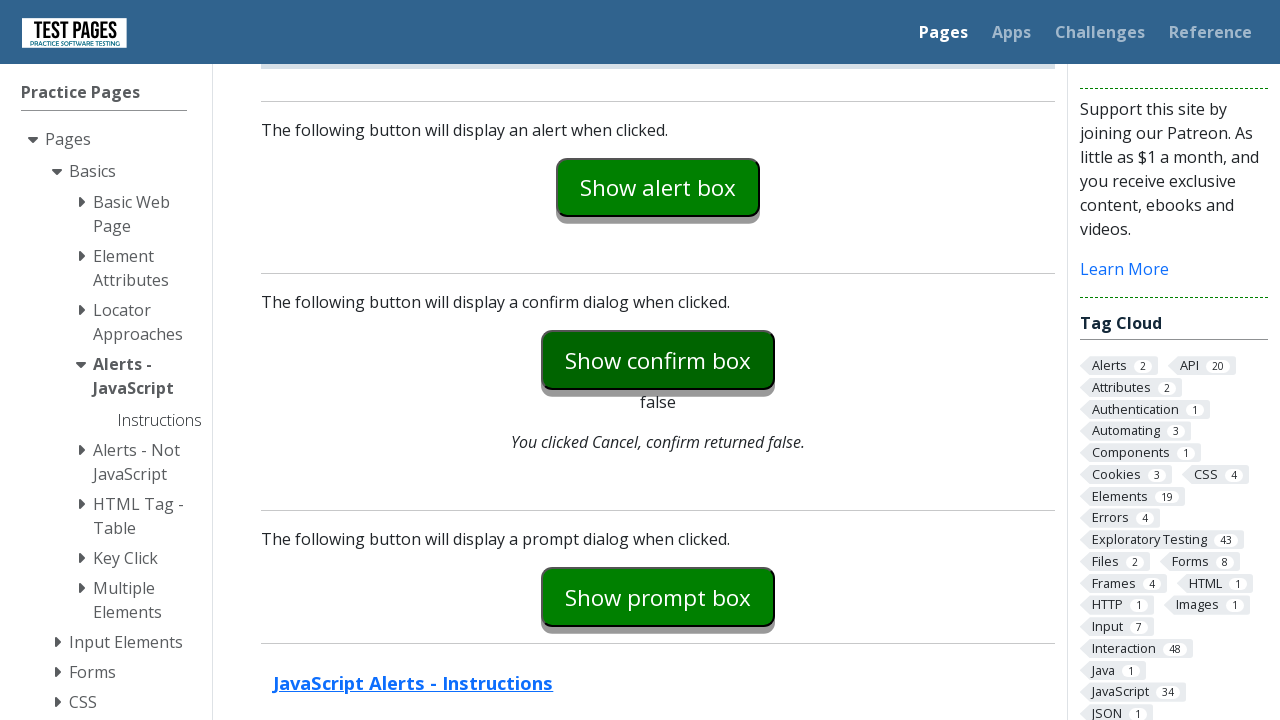

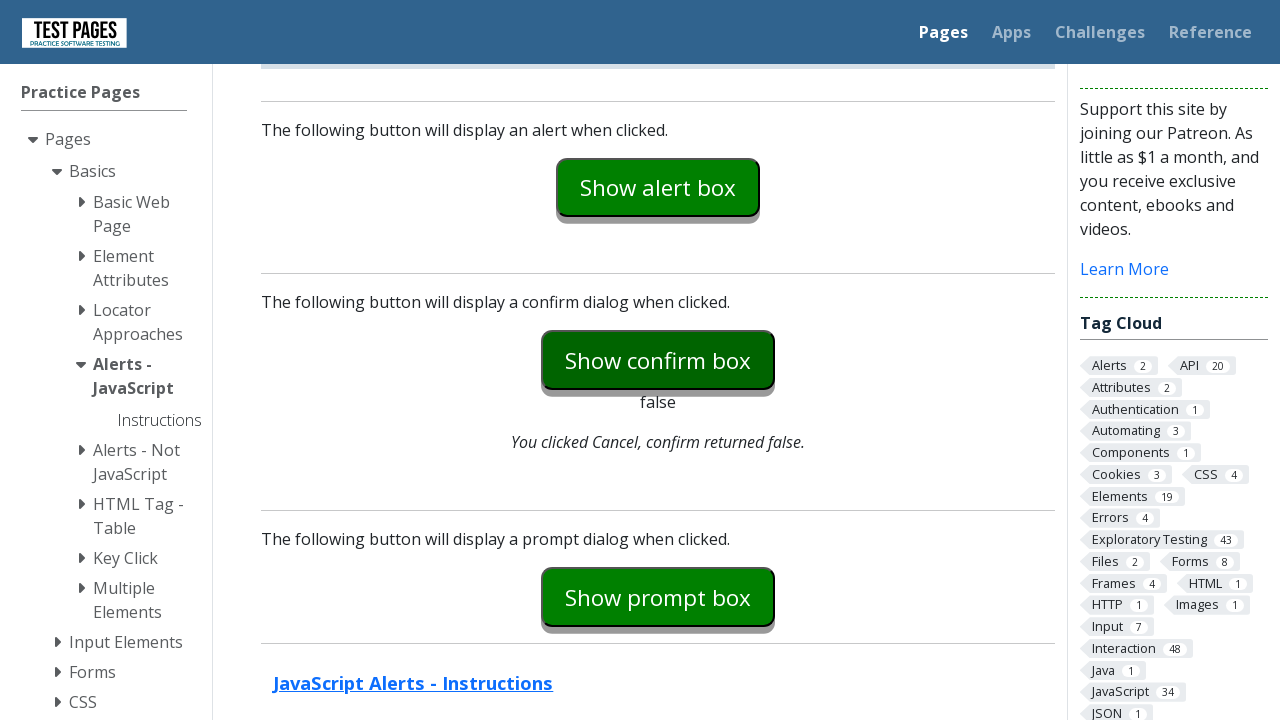